Navigates to The Star Malaysia news page and verifies that news articles with headlines and images are displayed on the page.

Starting URL: https://www.thestar.com.my/news

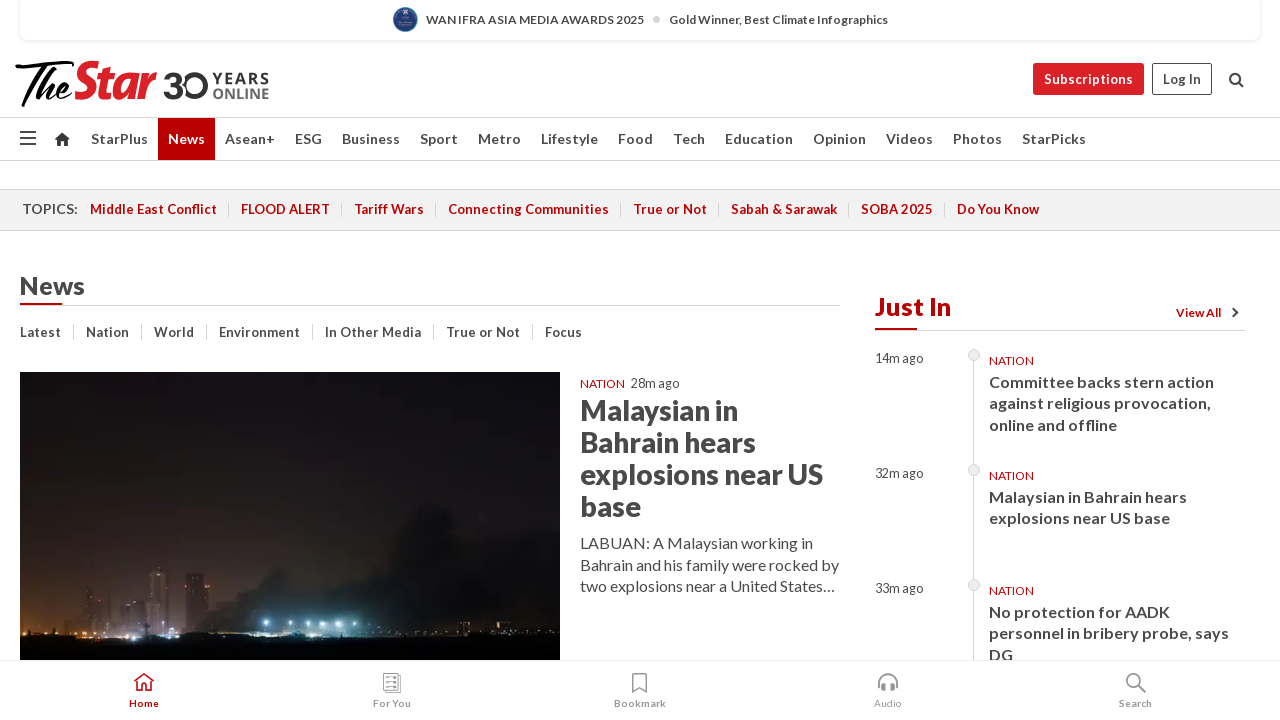

Navigated to The Star Malaysia news page and waited for network idle state
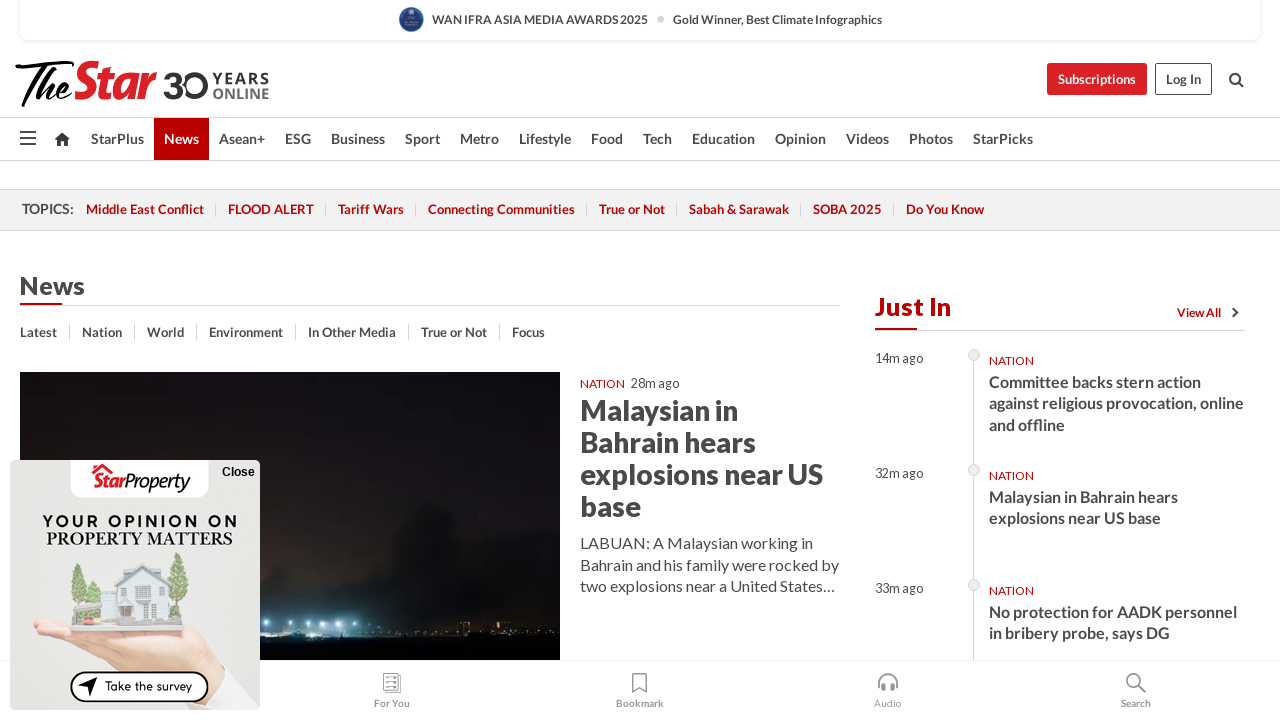

News article headlines loaded on the page
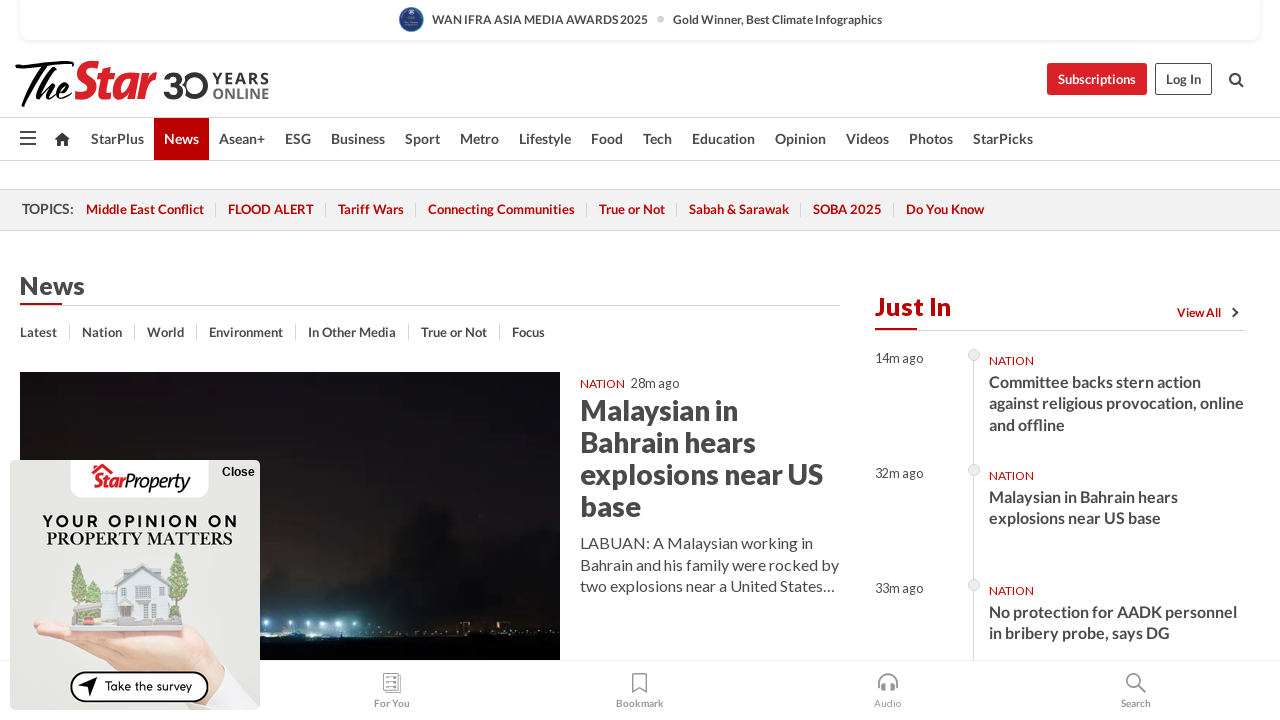

Article images loaded and verified on the page
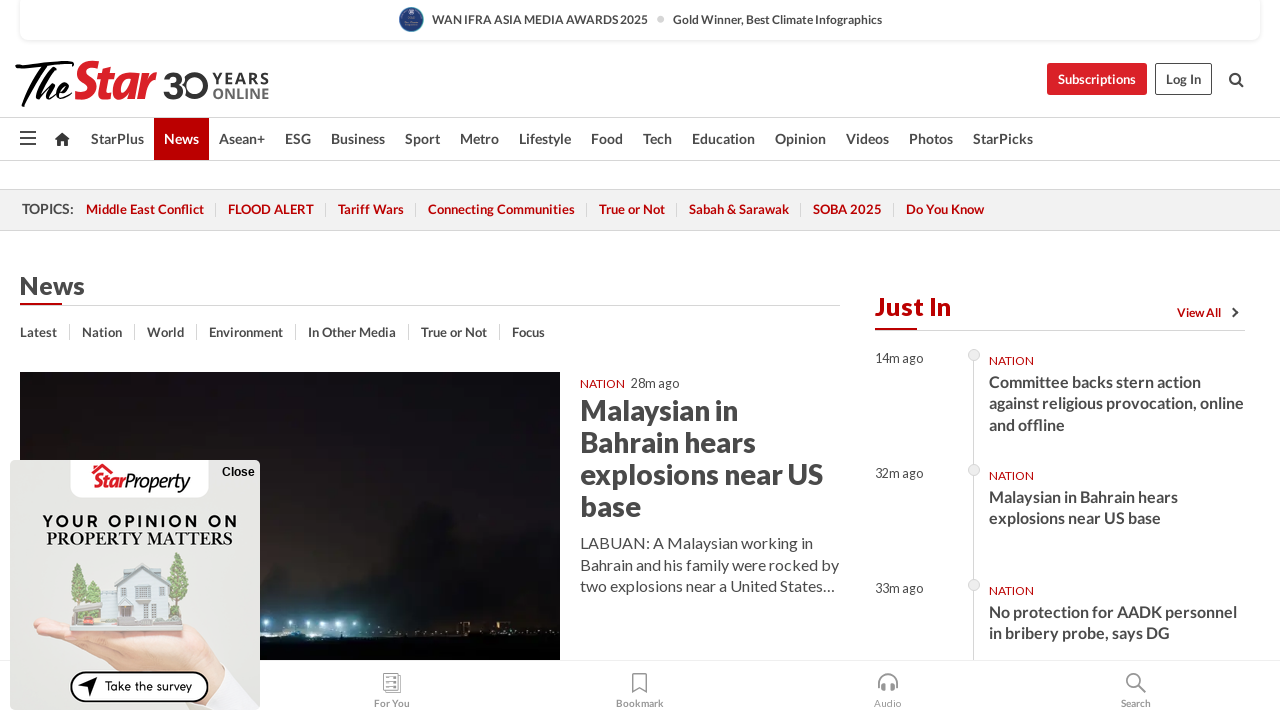

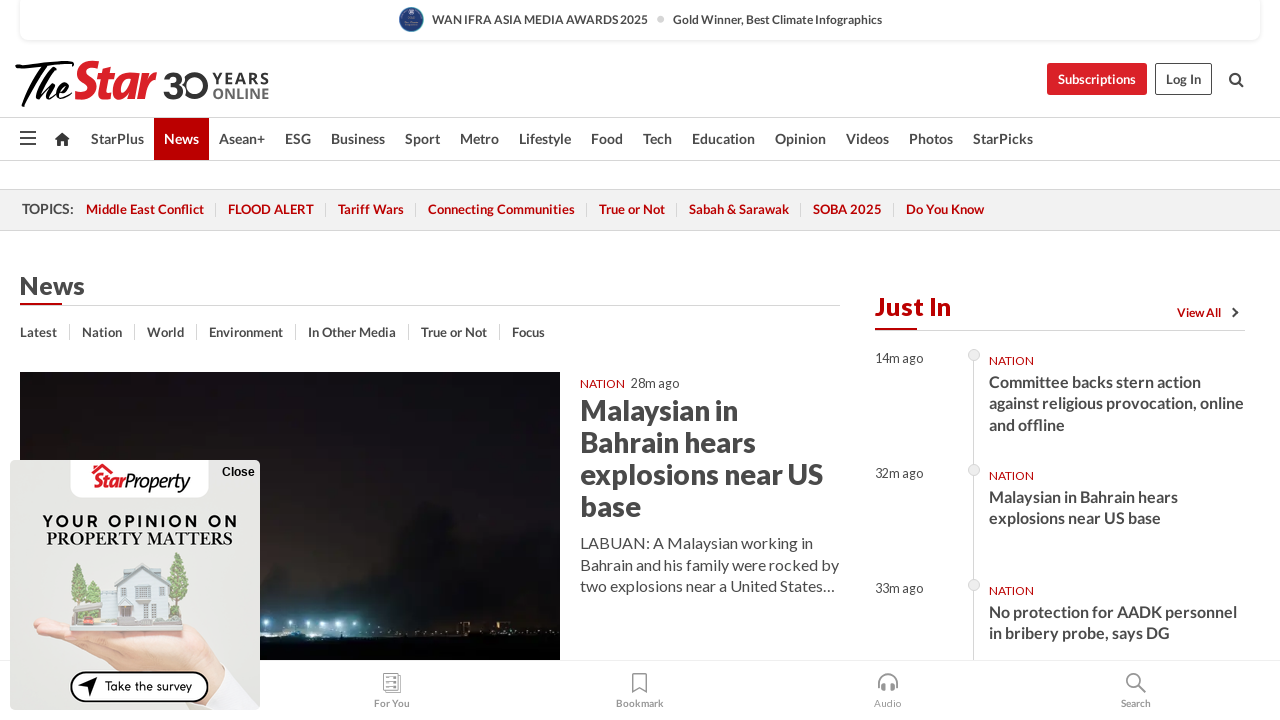